Tests window handling functionality by clicking a link that opens a new window and switching to it

Starting URL: https://www.selenium.dev/documentation/webdriver/interactions/windows/

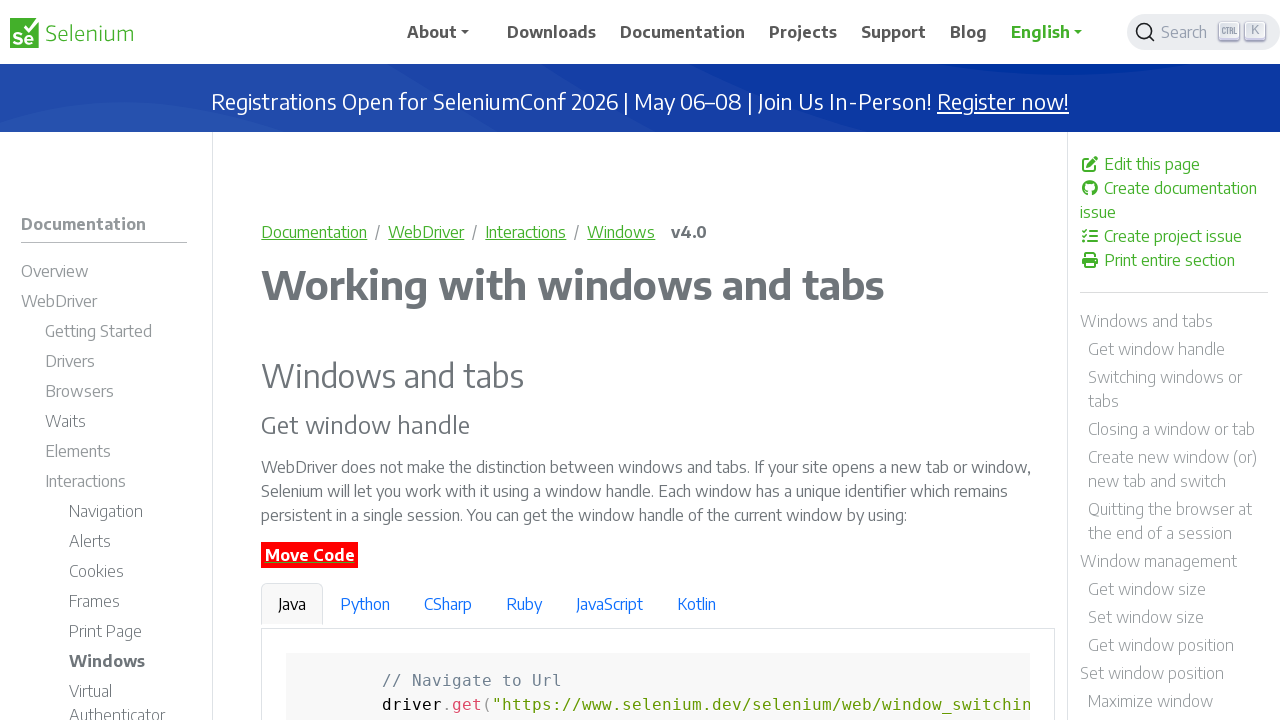

Scrolled to 'Get window handle' heading
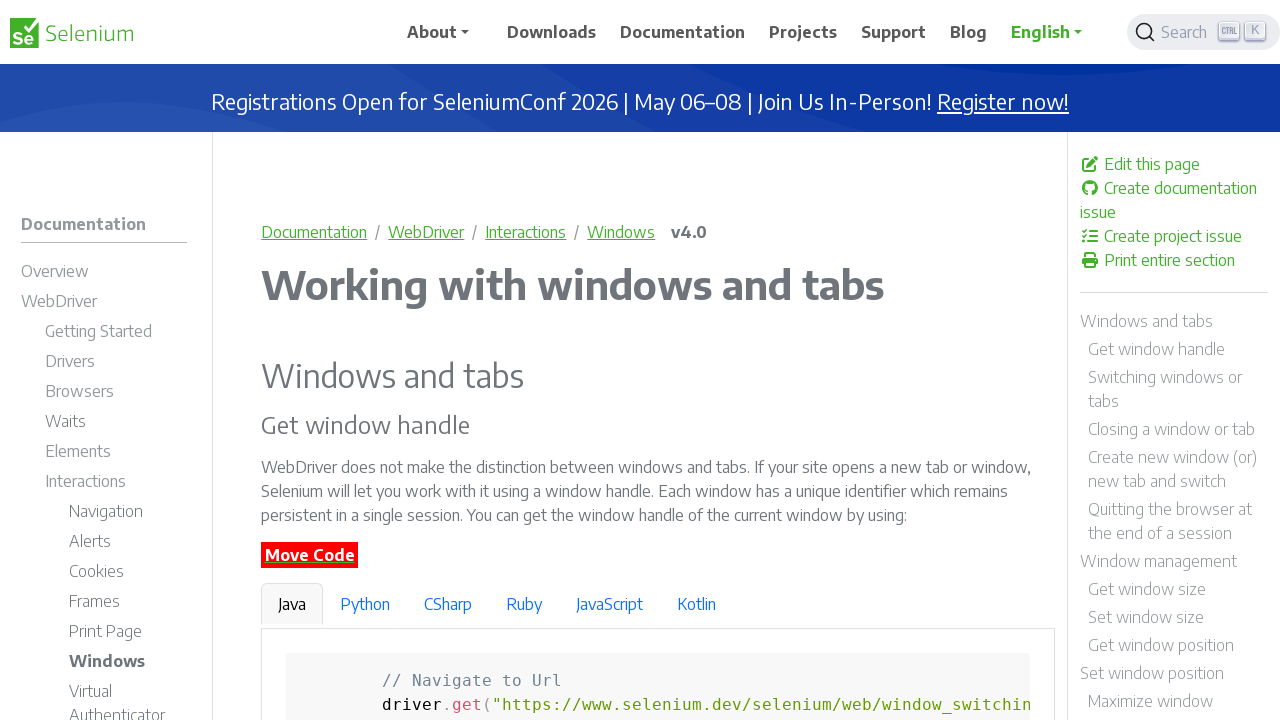

Clicked 'new window' link to open new window at (517, 361) on xpath=//a[text()='new window']
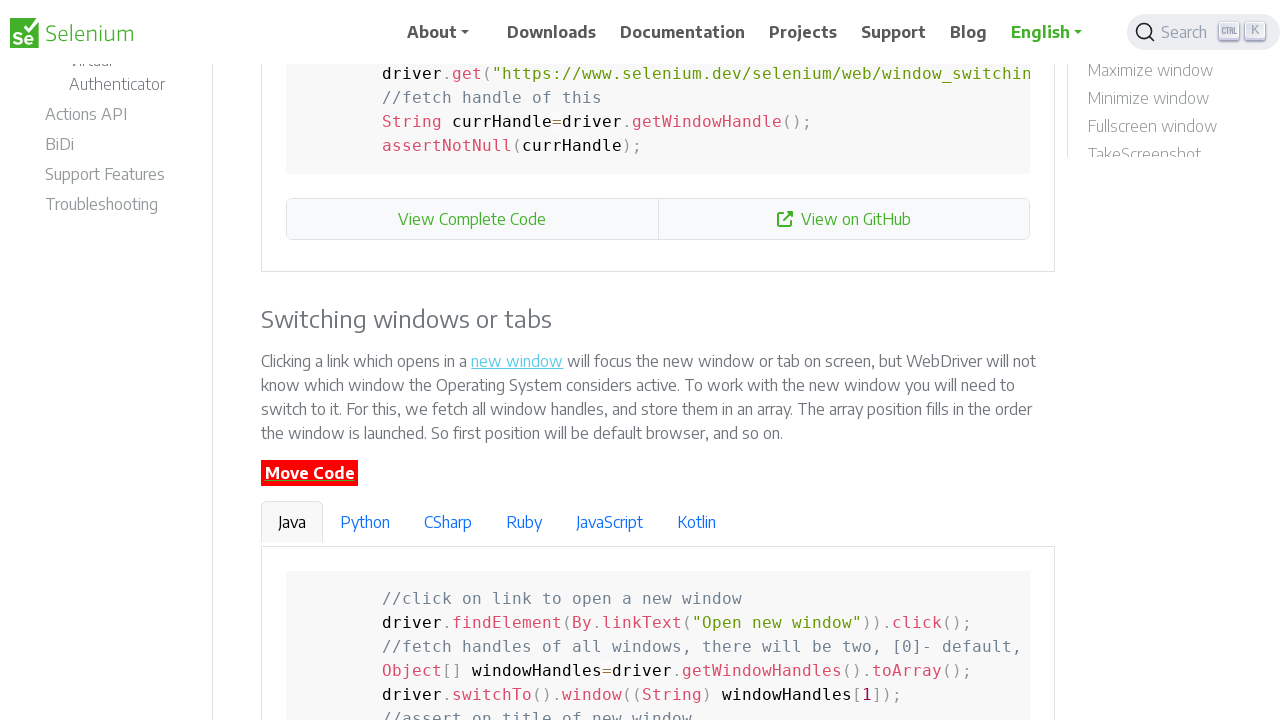

Switched to new window
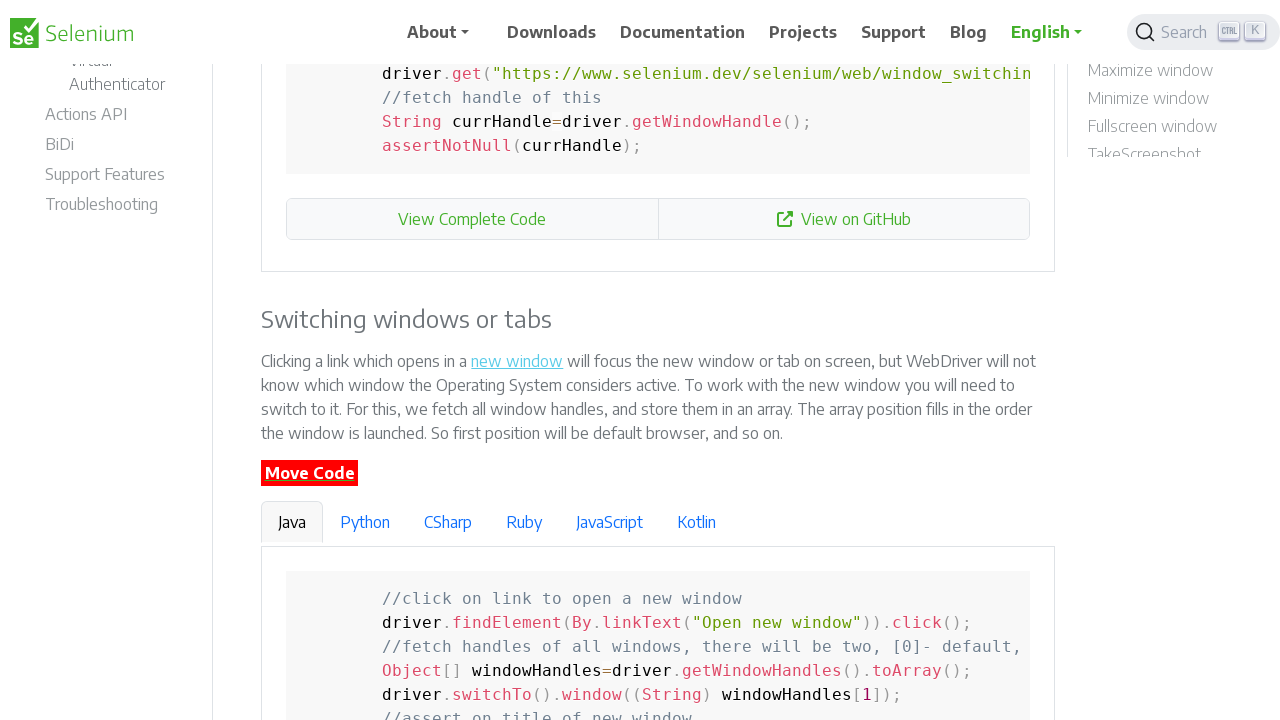

Retrieved title of new window
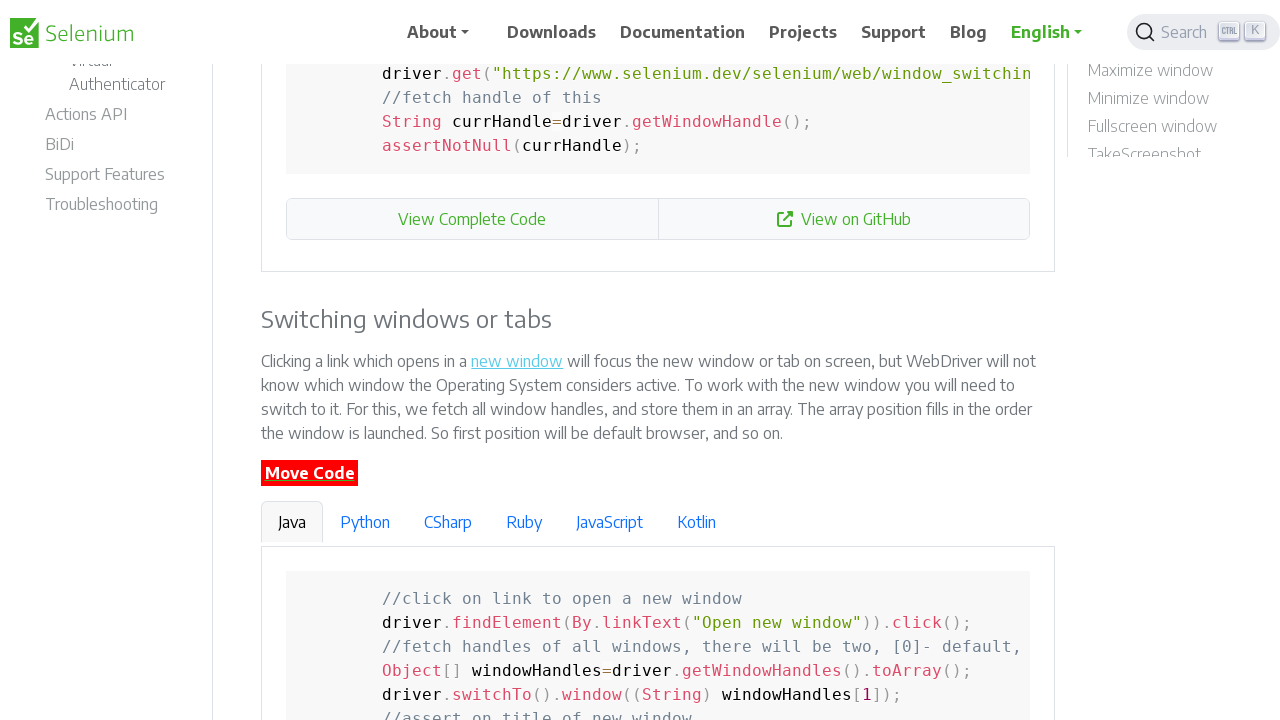

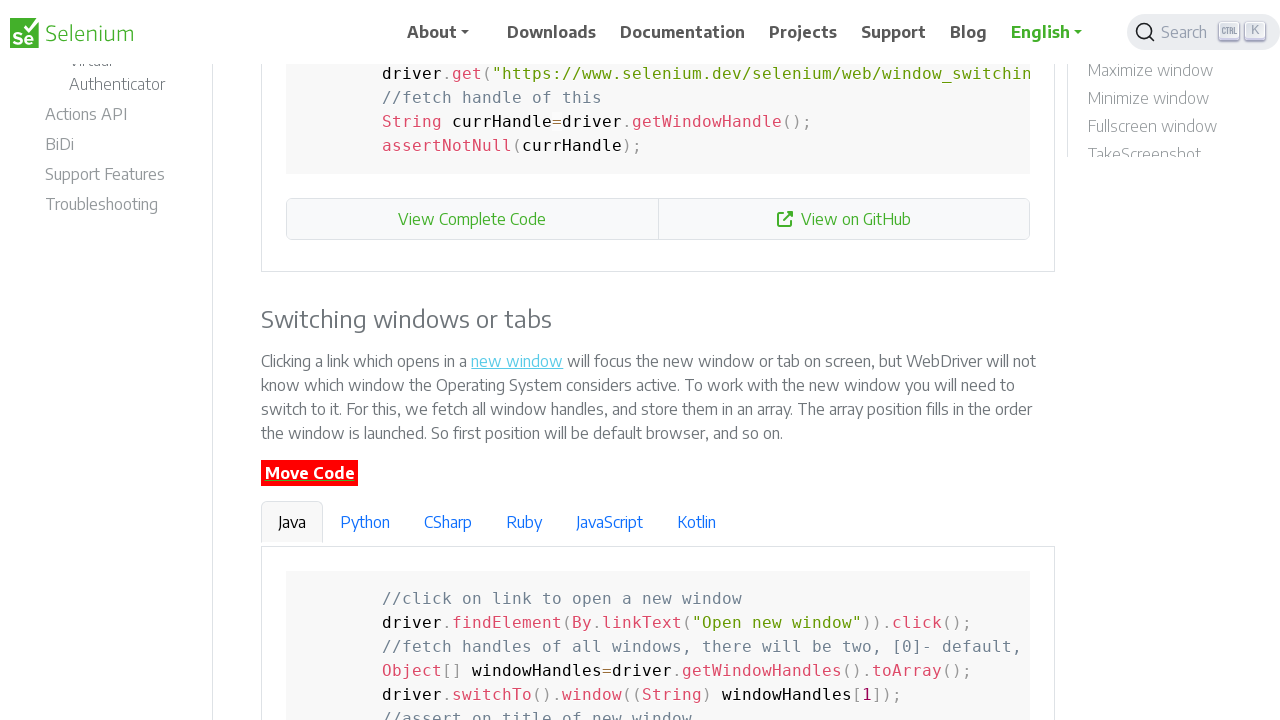